Tests radio button and checkbox interactions on a practice page by clicking through BMW, Benz, and Honda radio buttons, then clicking the corresponding checkboxes for each car brand.

Starting URL: https://www.letskodeit.com/practice

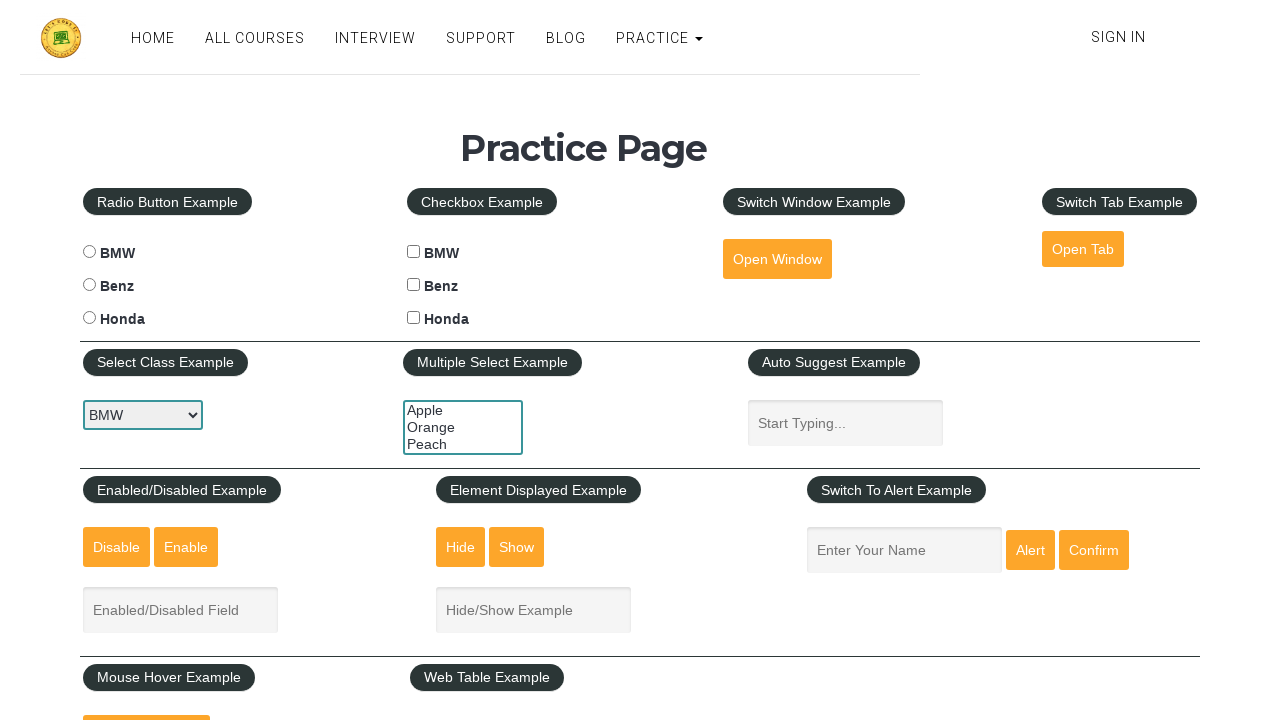

Clicked BMW radio button at (89, 252) on #bmwradio
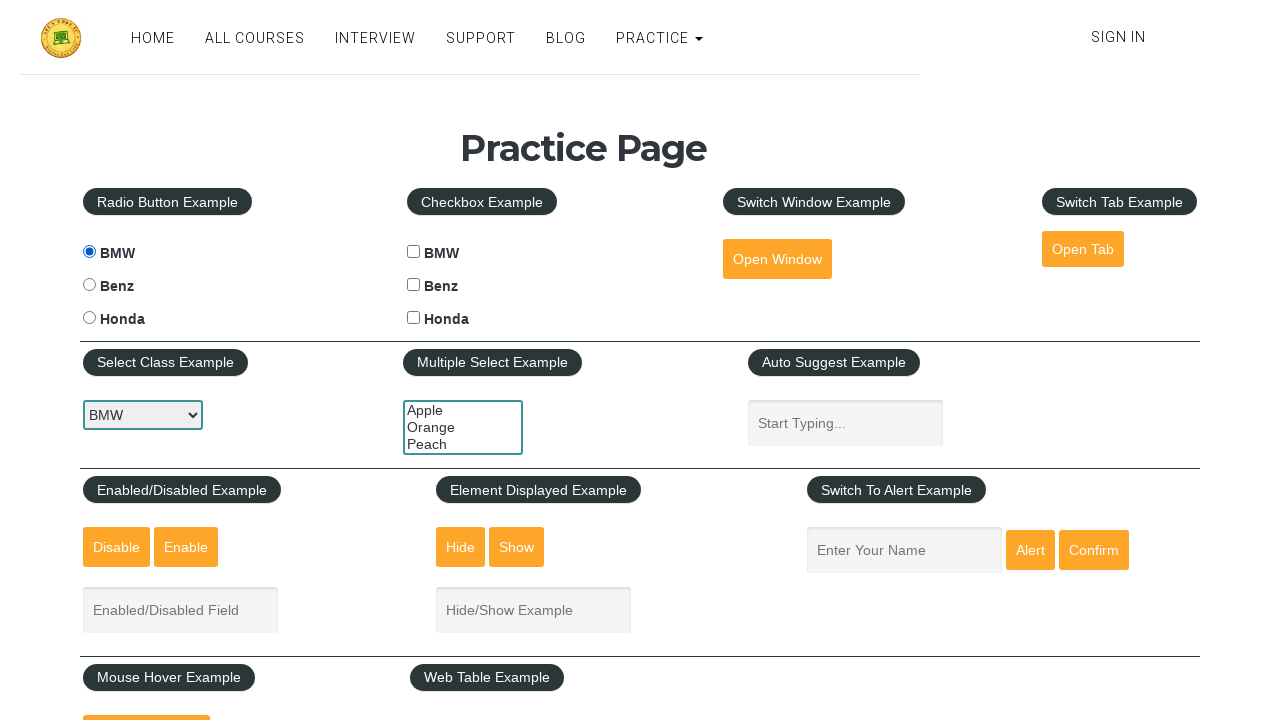

Clicked Benz radio button at (89, 285) on #benzradio
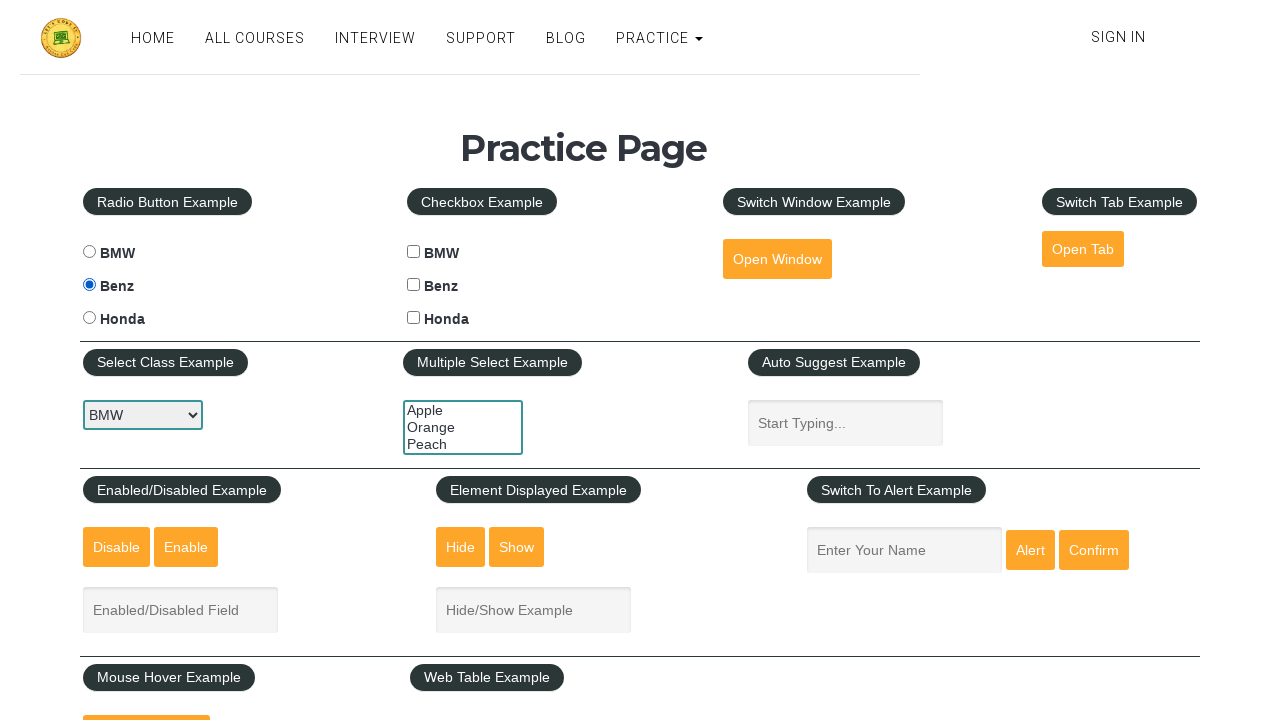

Clicked Honda radio button at (89, 318) on #hondaradio
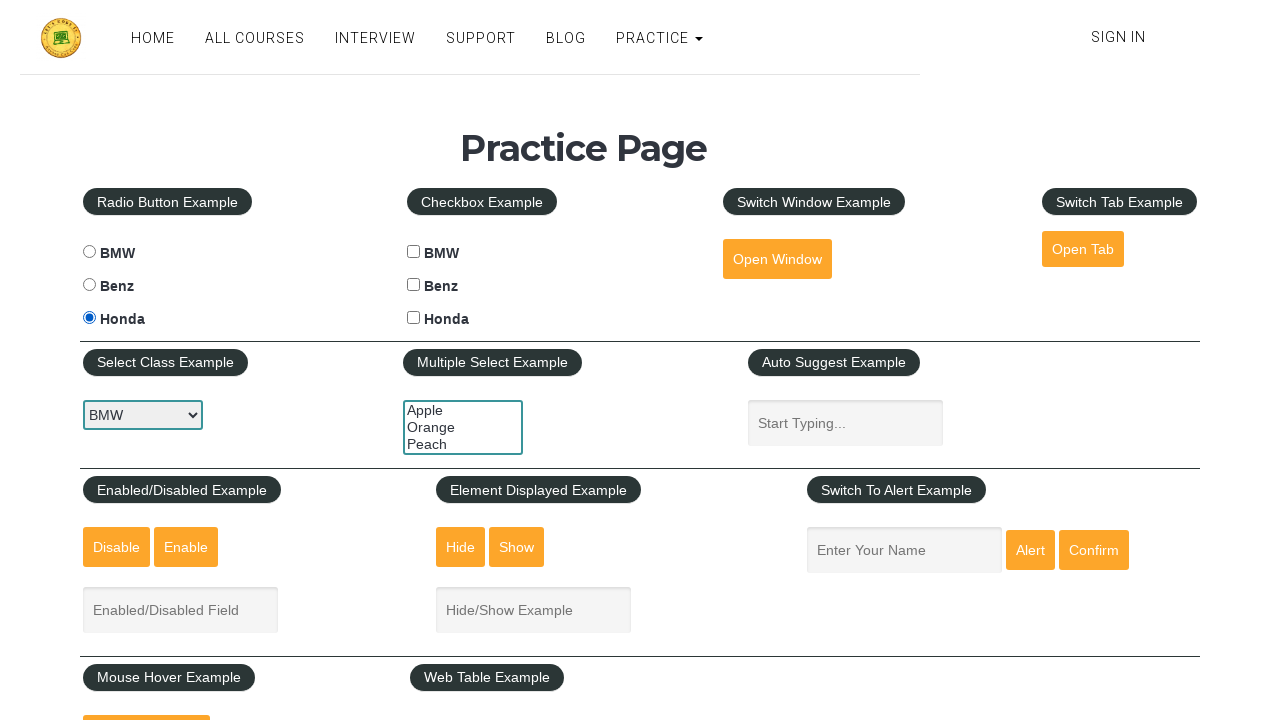

Clicked BMW checkbox at (414, 252) on #bmwcheck
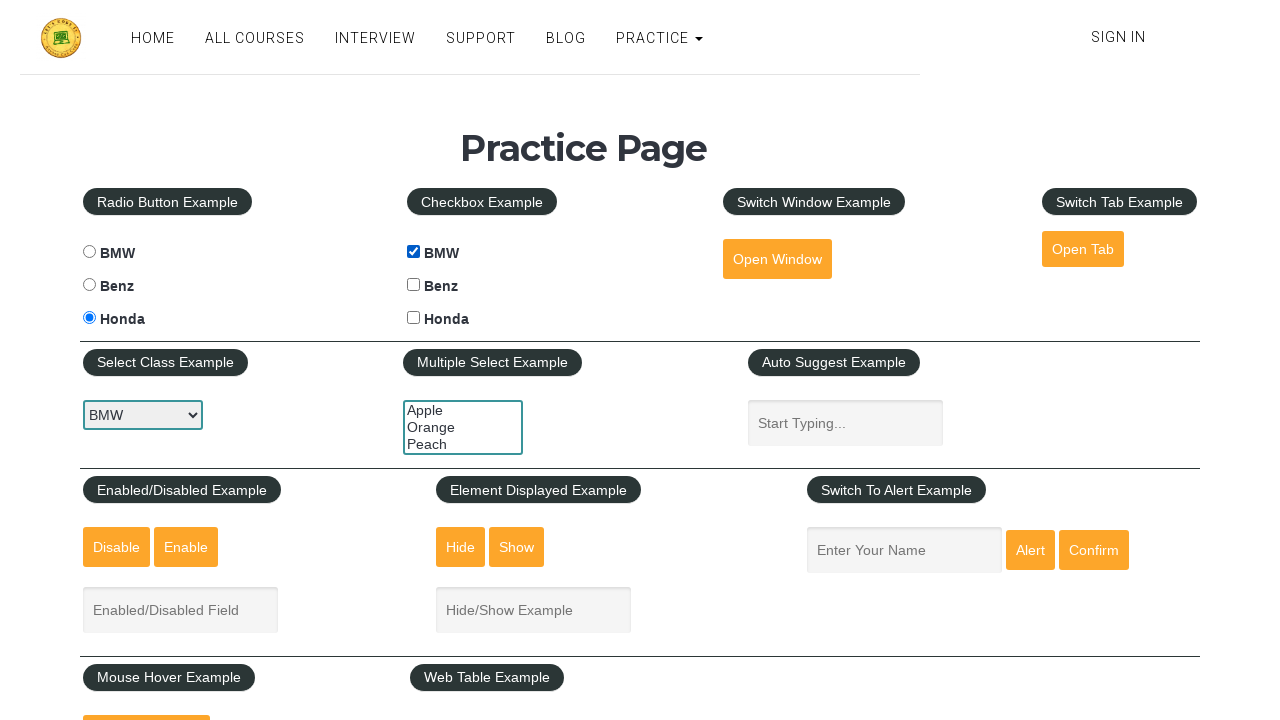

Clicked Benz checkbox at (414, 285) on #benzcheck
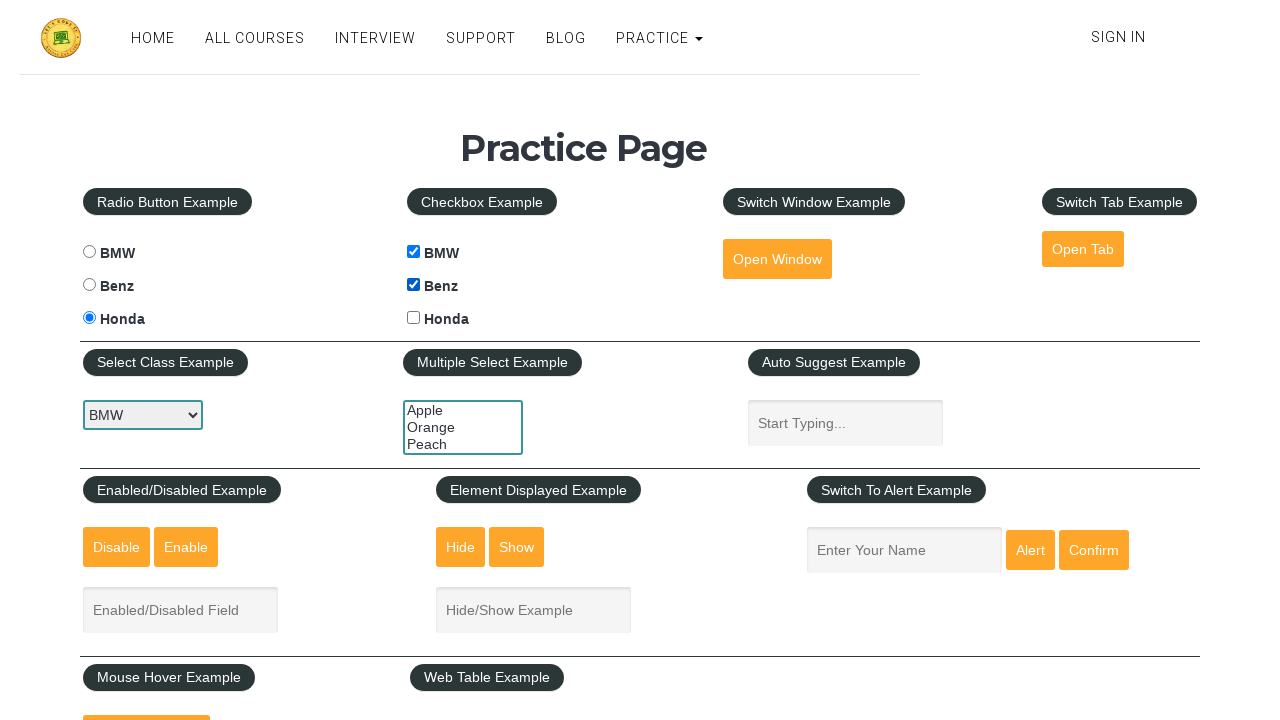

Clicked Honda checkbox at (414, 318) on #hondacheck
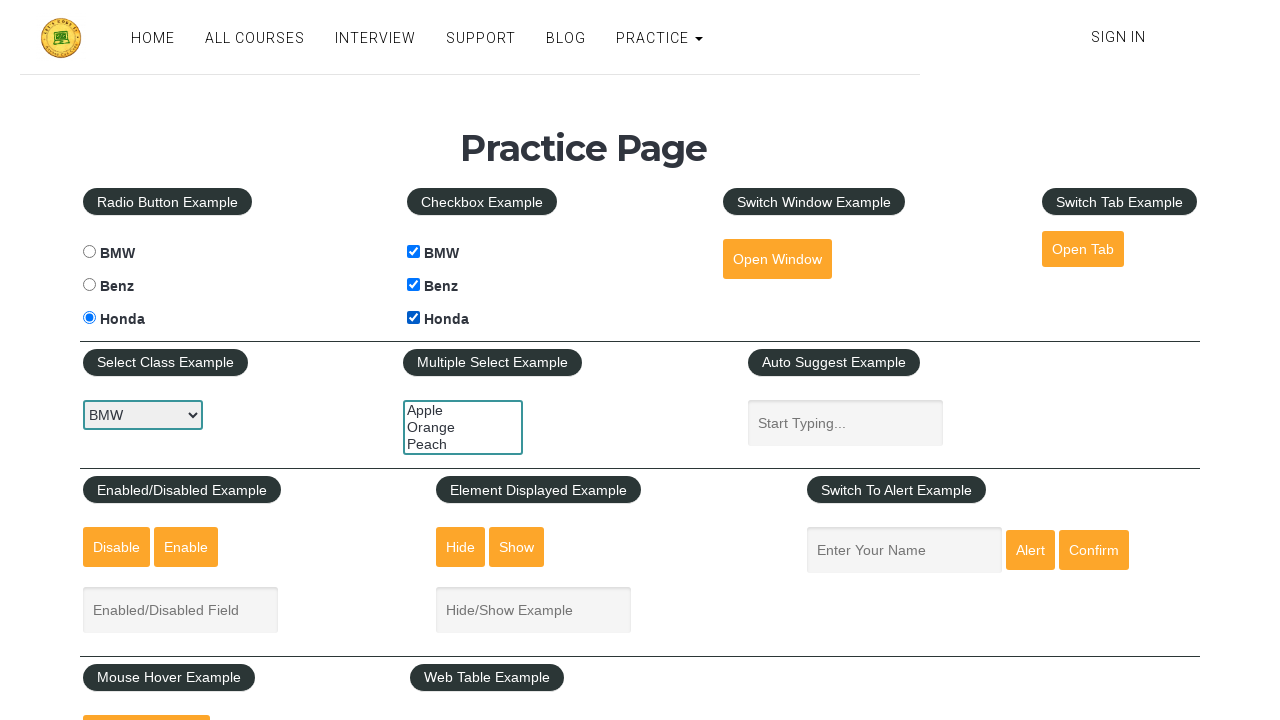

Verified Honda checkbox is checked
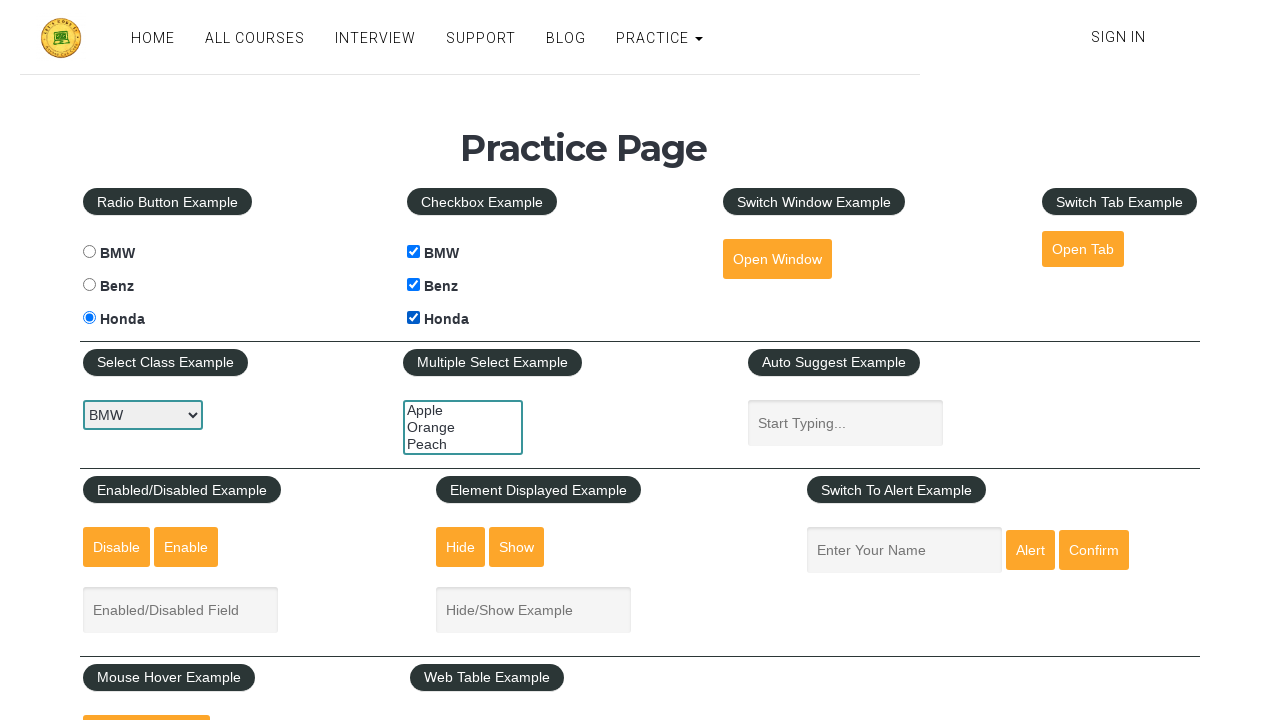

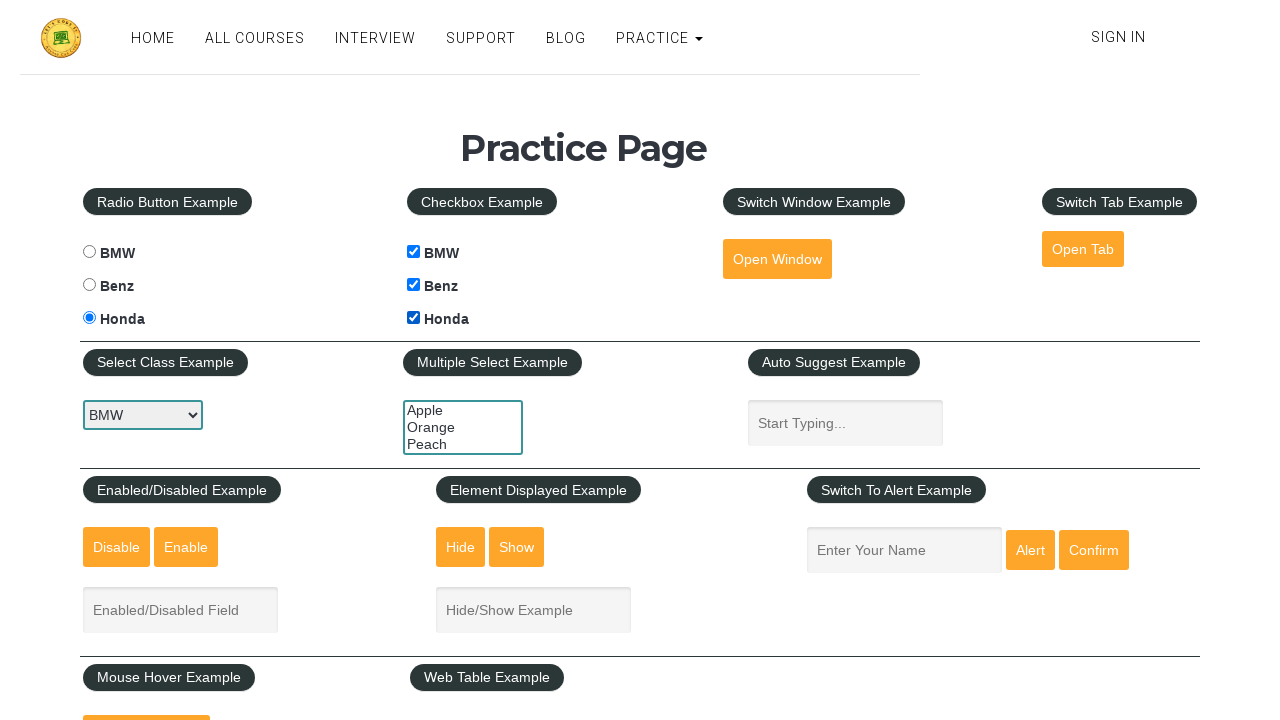